Navigates to the SIL homepage and waits for the page to fully load, then verifies the page content is visible.

Starting URL: https://silsdev.wpengine.com/

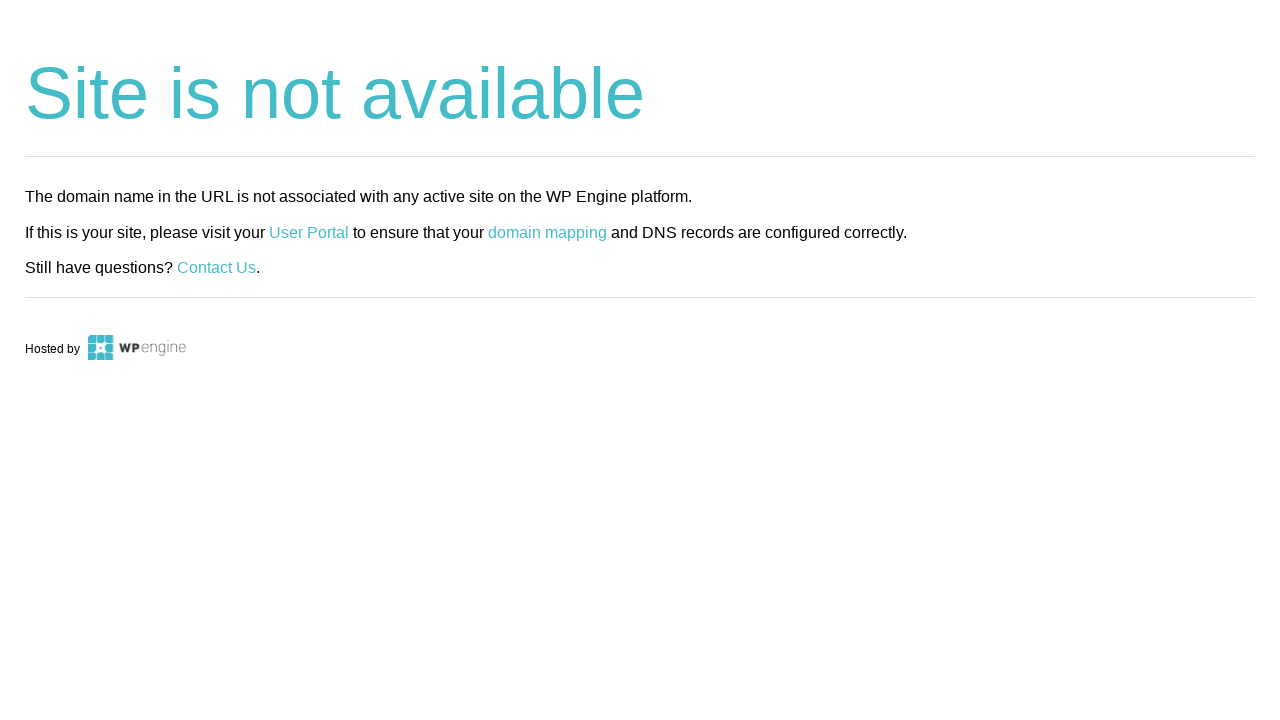

Set viewport size to 1280x13779 for consistent rendering
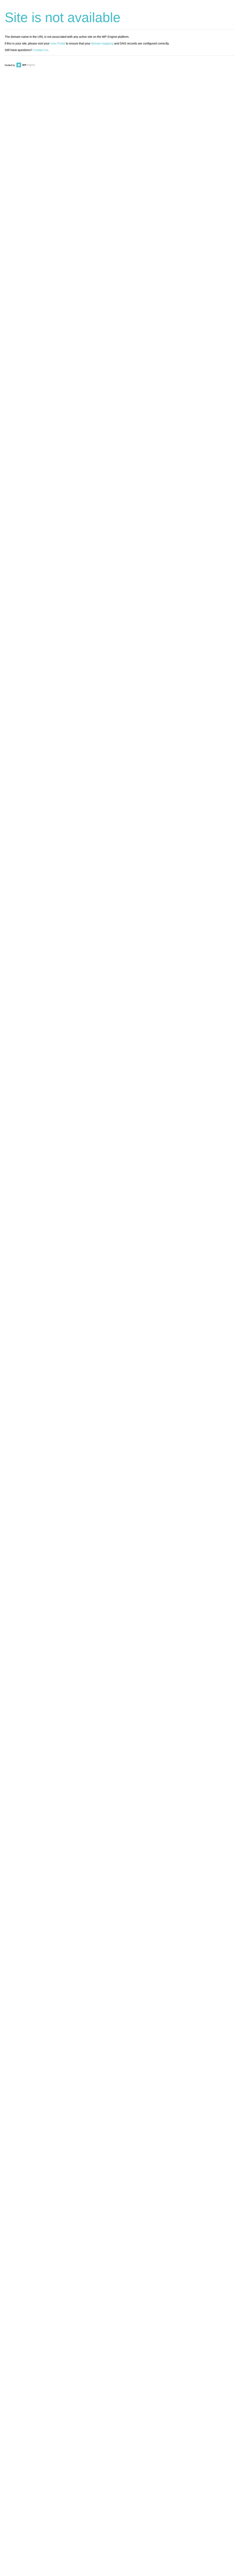

Waited for page to reach networkidle state
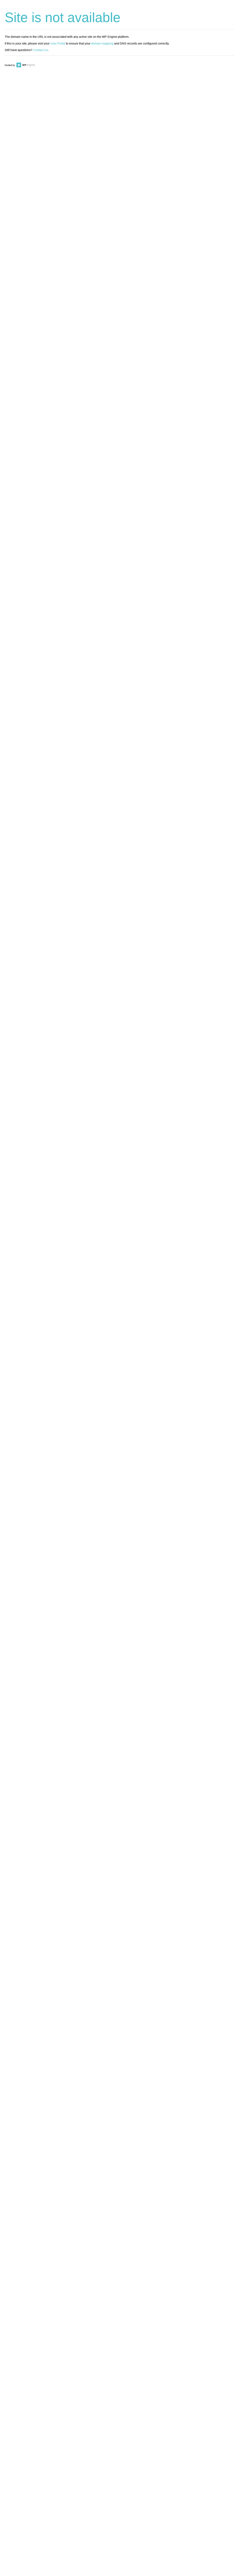

Verified body element is present on SIL homepage
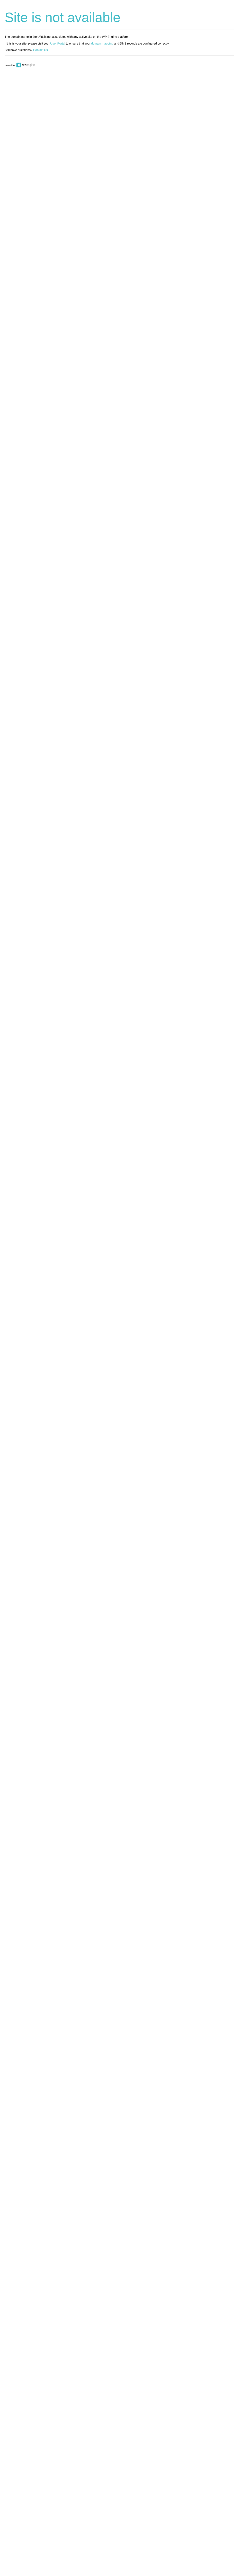

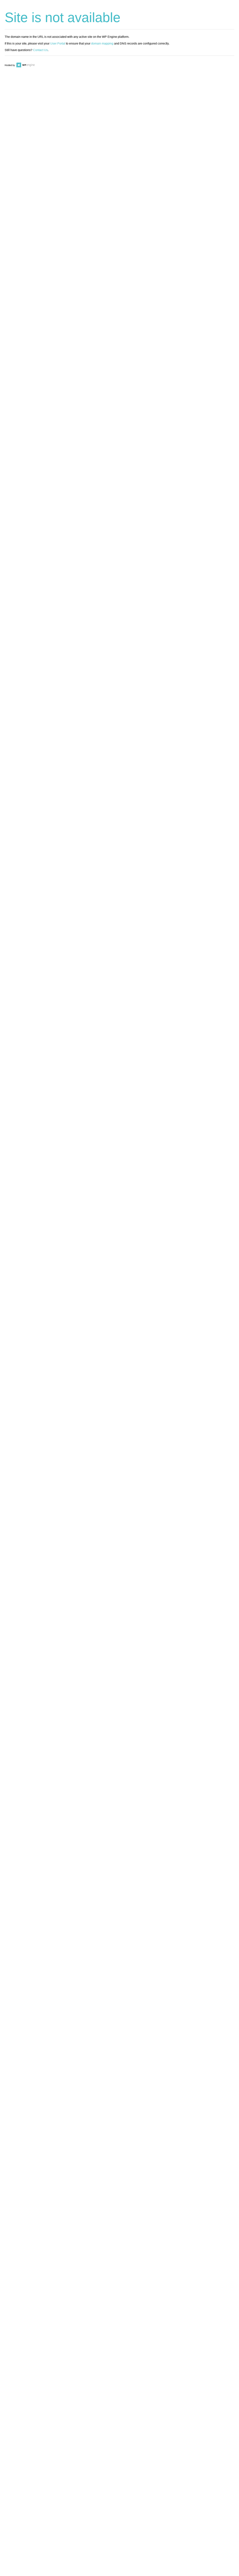